Navigates to ITMO University's master's program page and clicks the "Download curriculum" button to initiate a file download.

Starting URL: https://abit.itmo.ru/program/master/ai

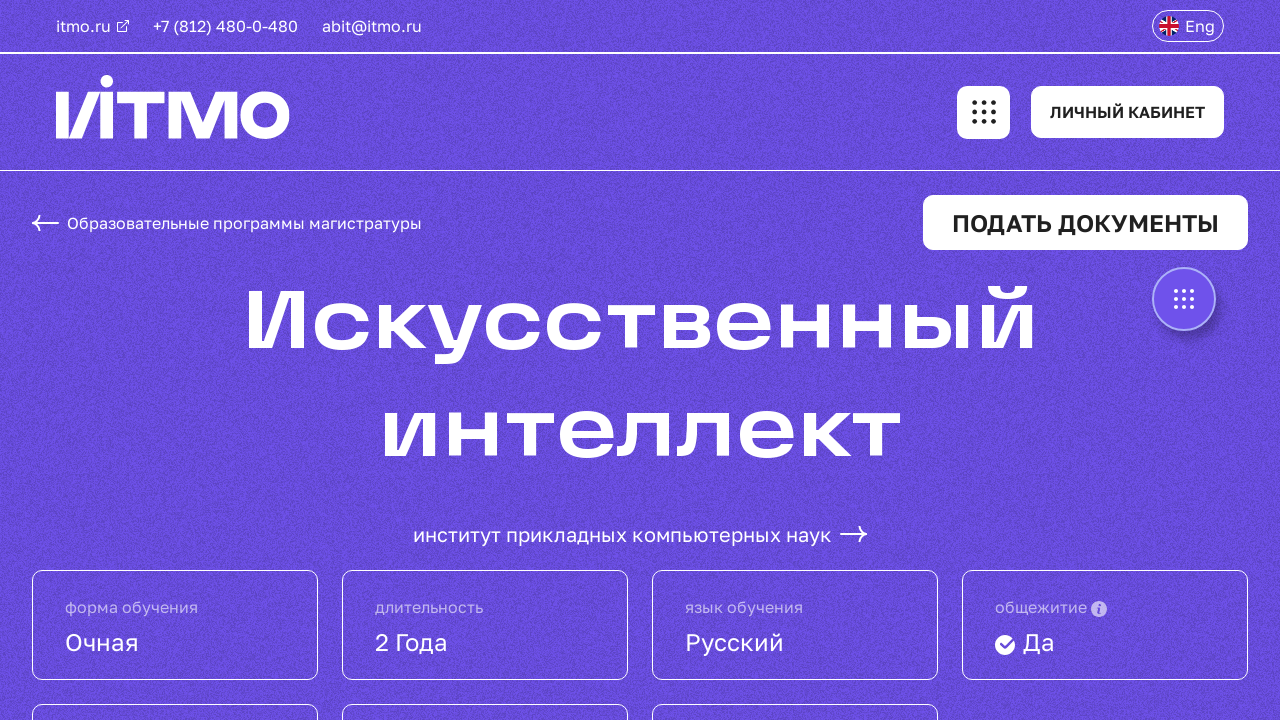

Waited for 'Download curriculum' button to appear
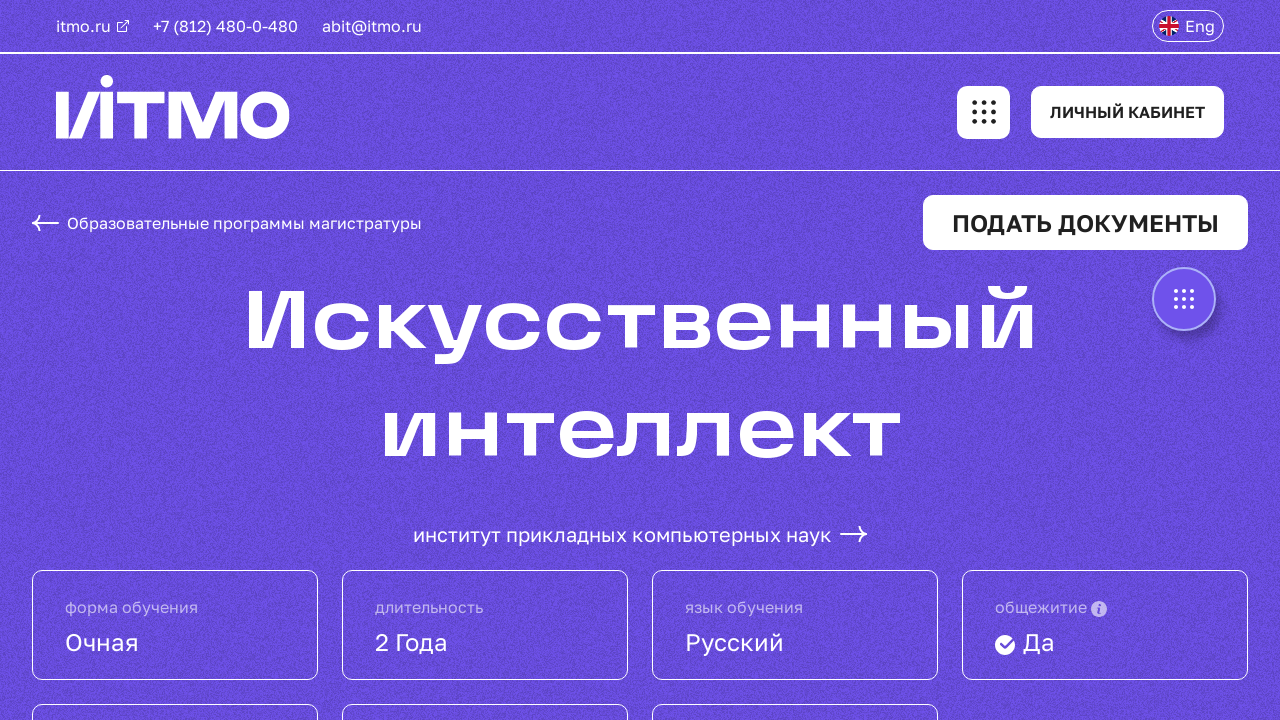

Located the download curriculum button using regex pattern
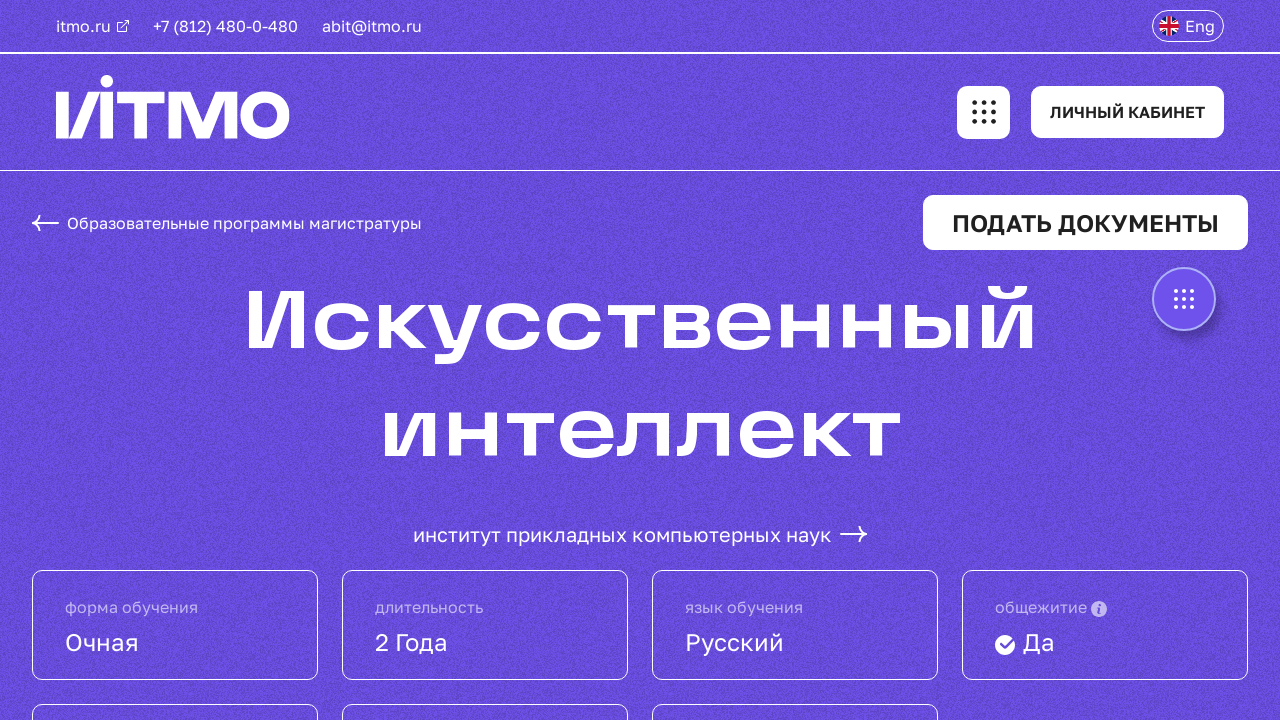

Clicked the download curriculum button to initiate file download at (640, 360) on internal:role=button[name=/скачать.*учебн.*план/i] >> nth=0
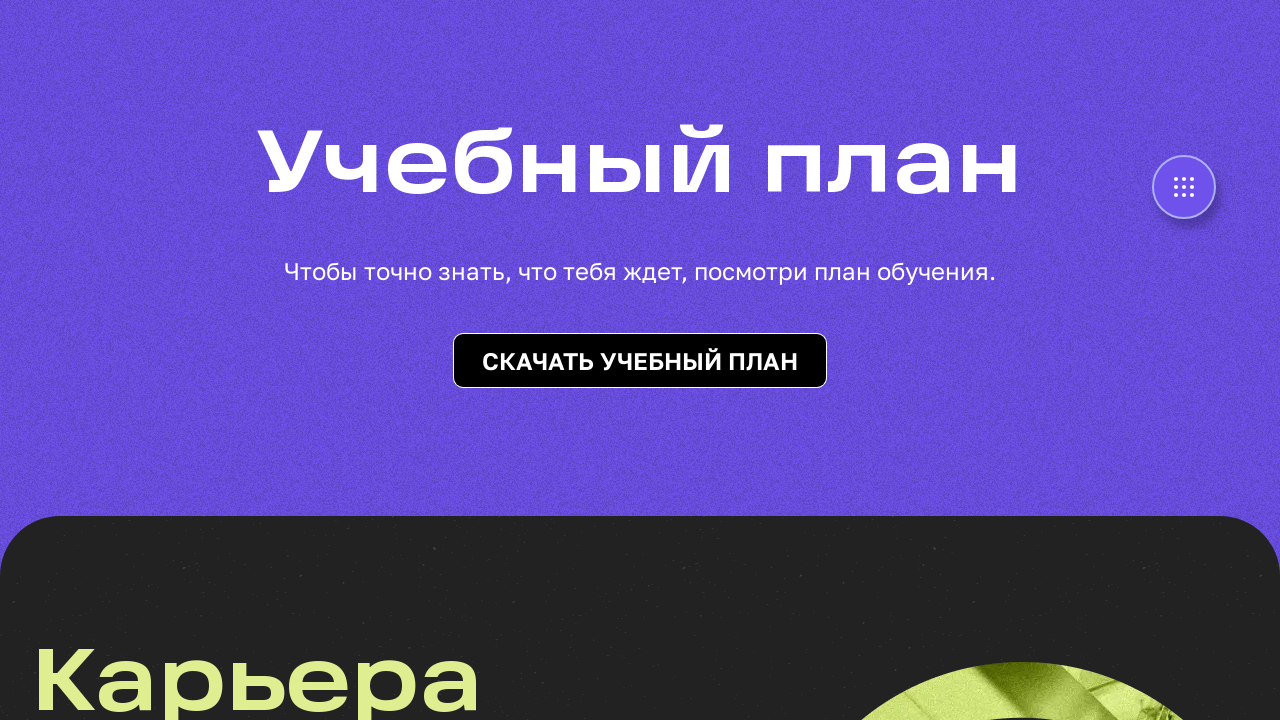

Download completed successfully
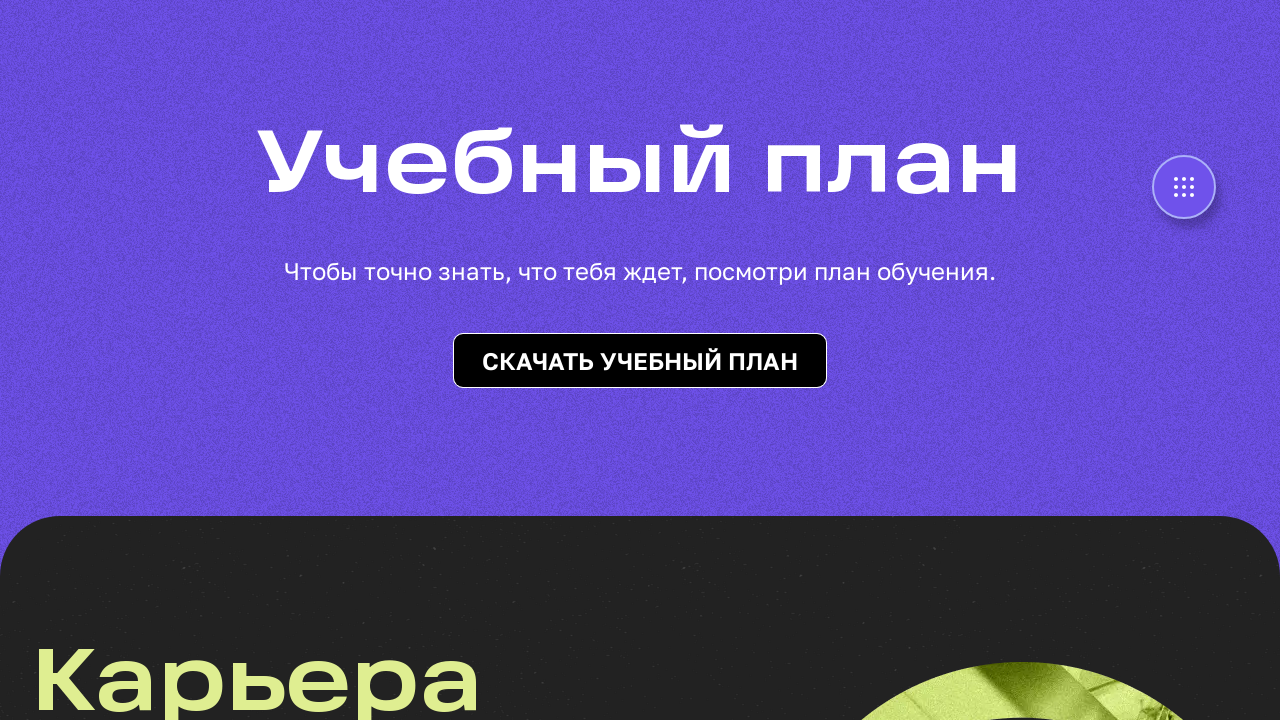

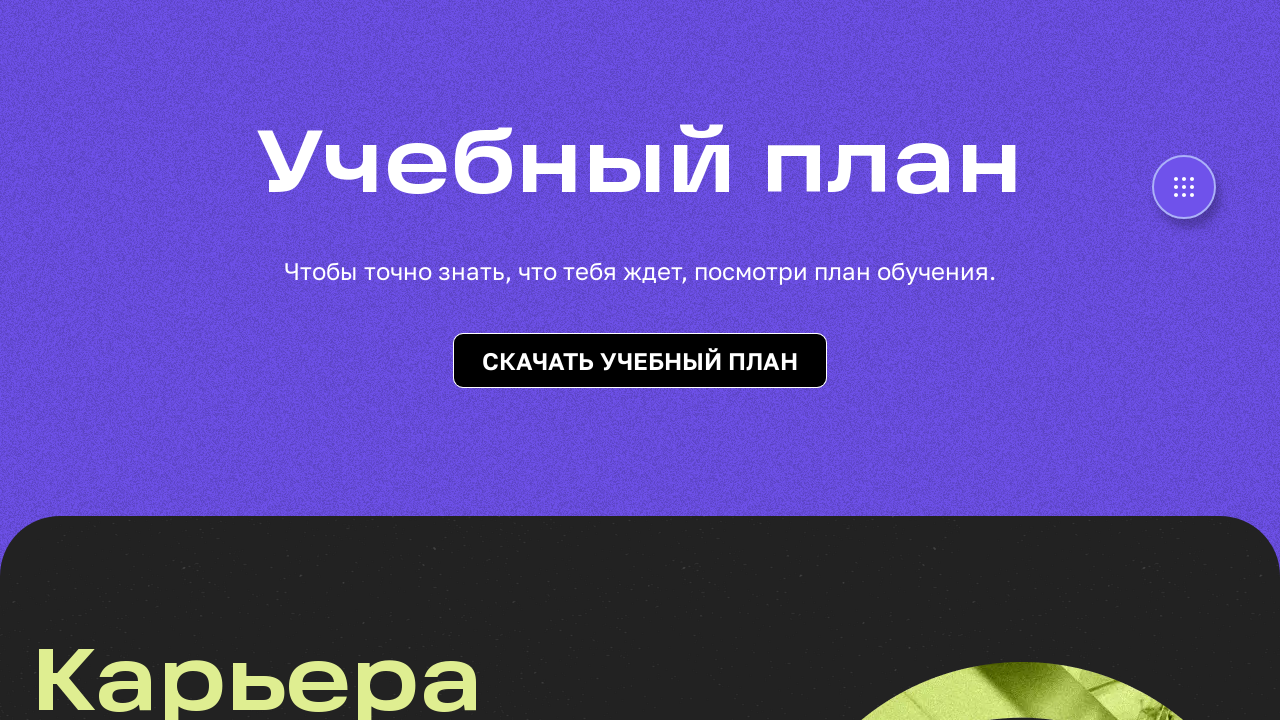